Tests the Text Box form submission on demoqa.com by navigating to the Elements section, filling out a form with user details, and submitting it

Starting URL: https://demoqa.com/

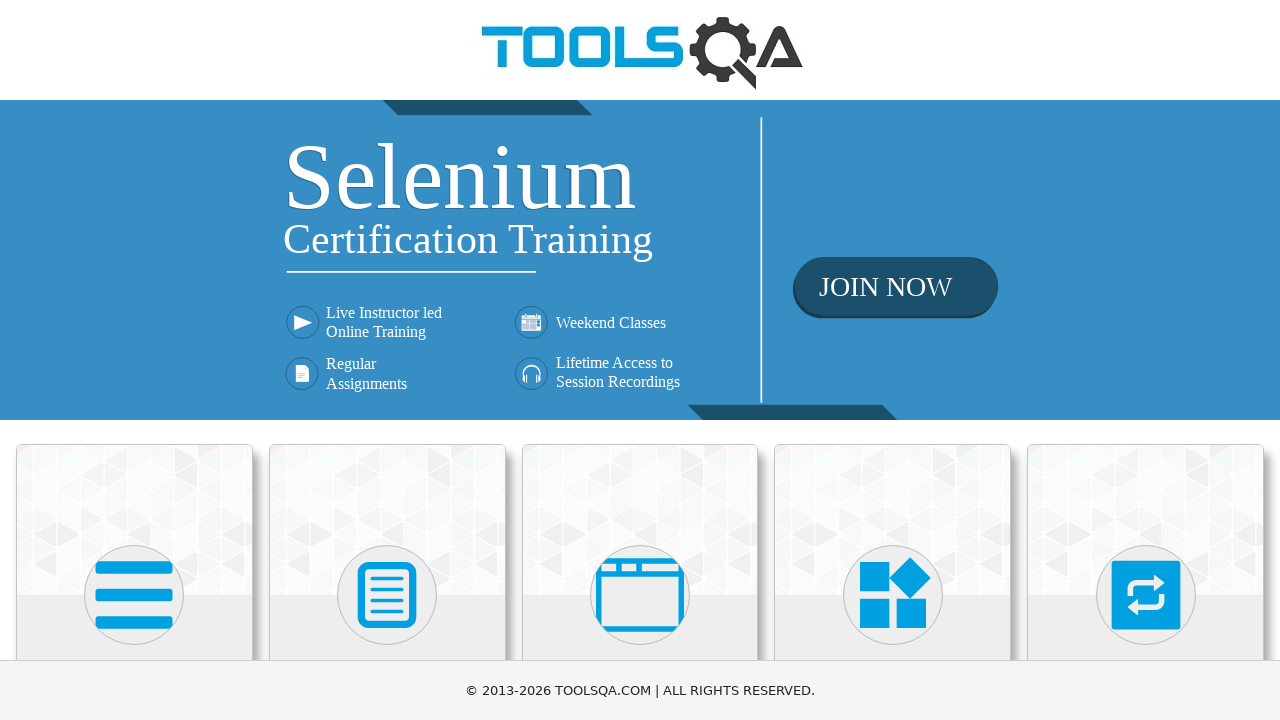

Clicked on Elements card at (134, 360) on xpath=//h5[text()='Elements']
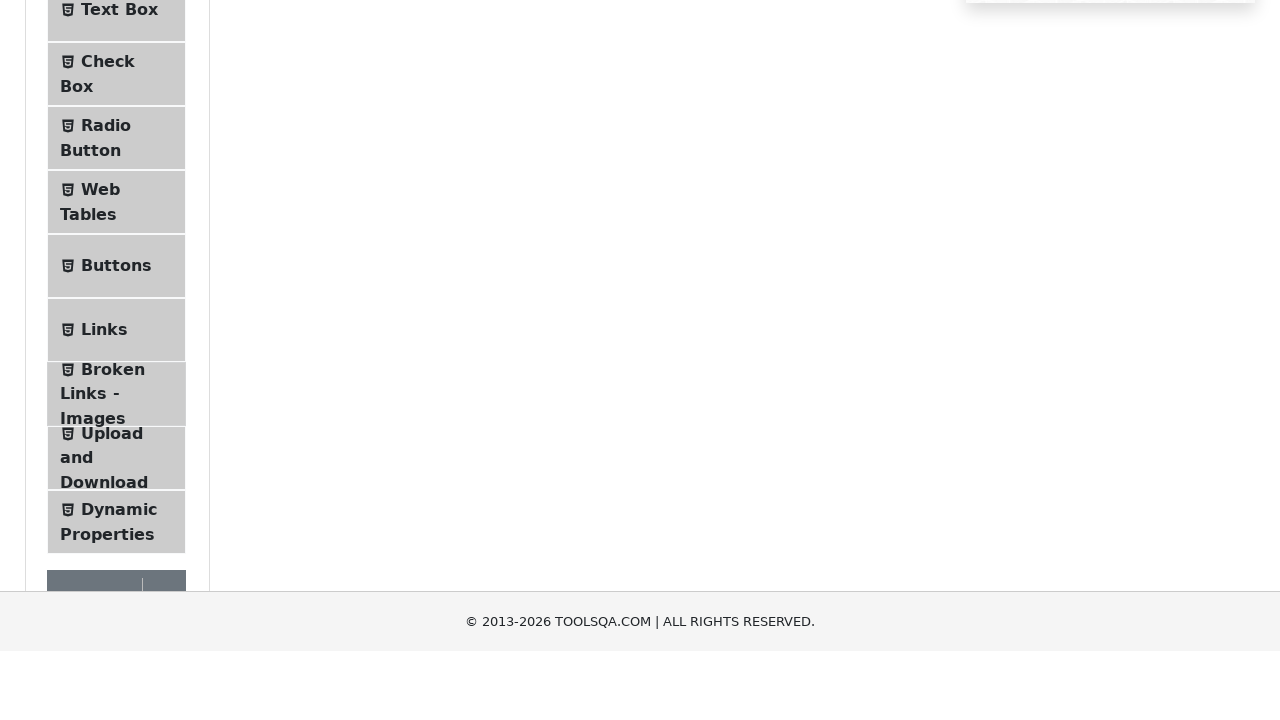

Clicked on Text Box menu item at (119, 261) on xpath=//span[text()='Text Box']
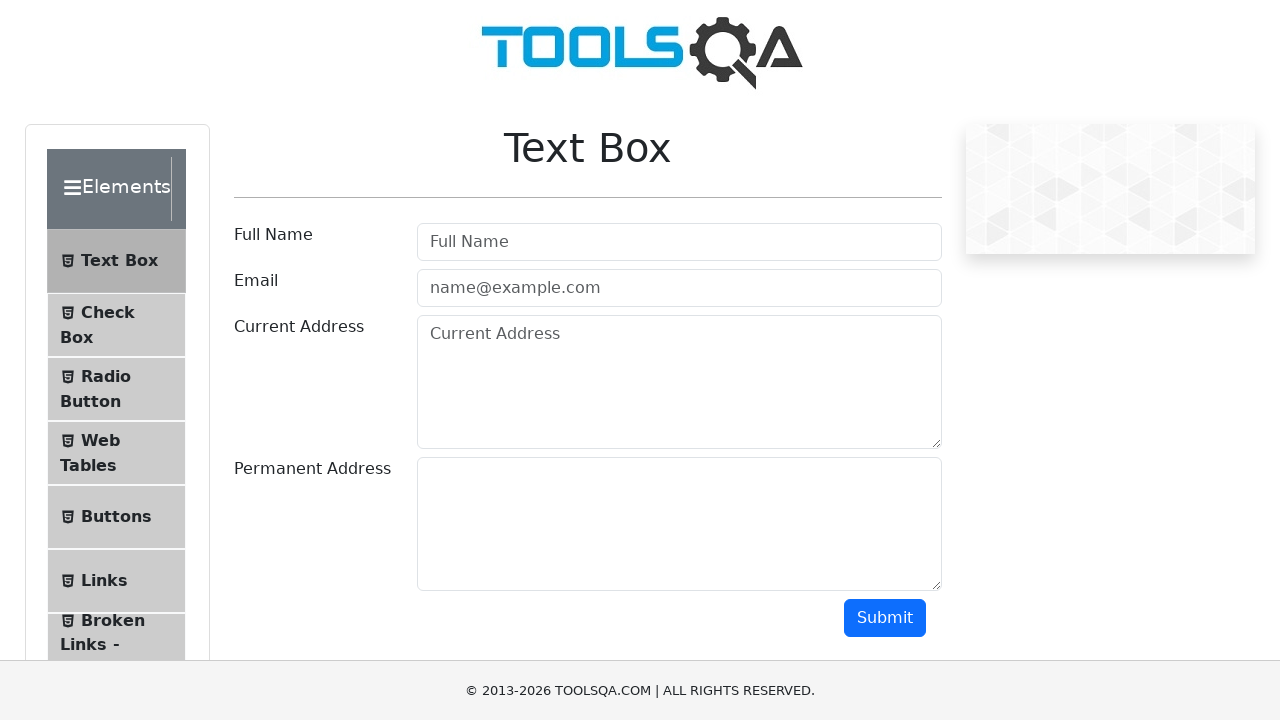

Filled in username field with 'User1' on #userName
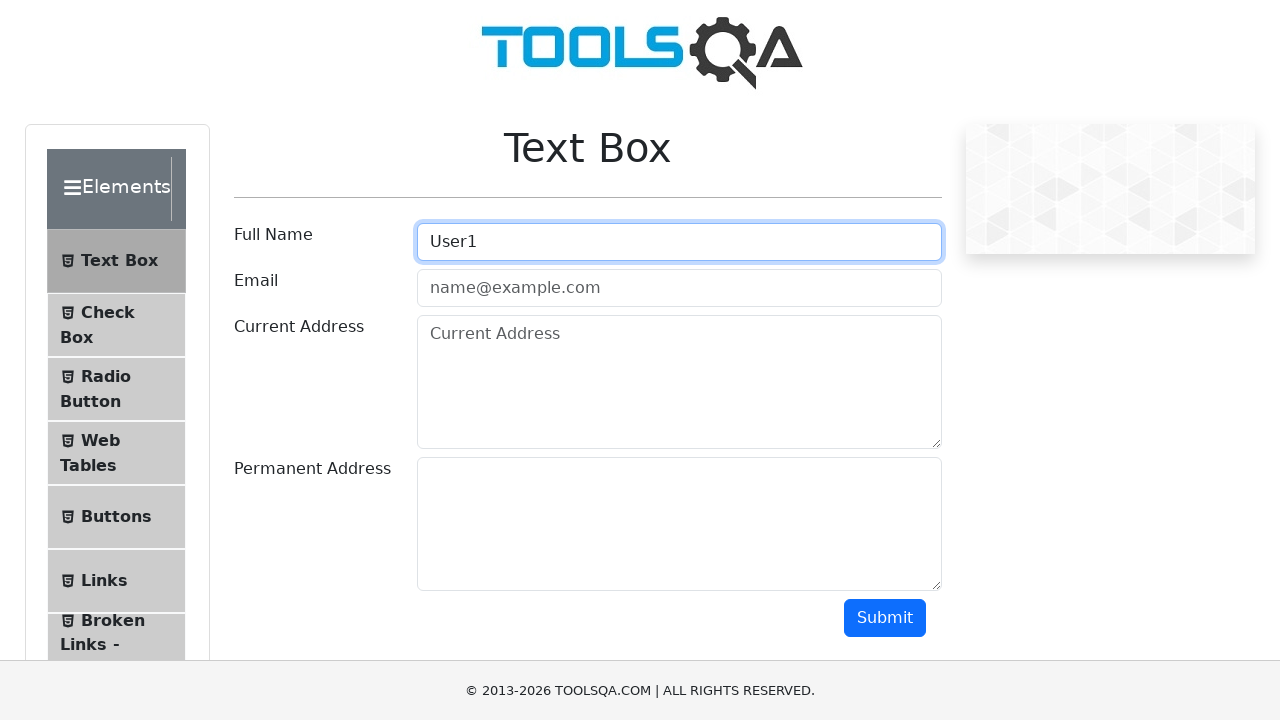

Filled in email field with 'user1@1.com' on #userEmail
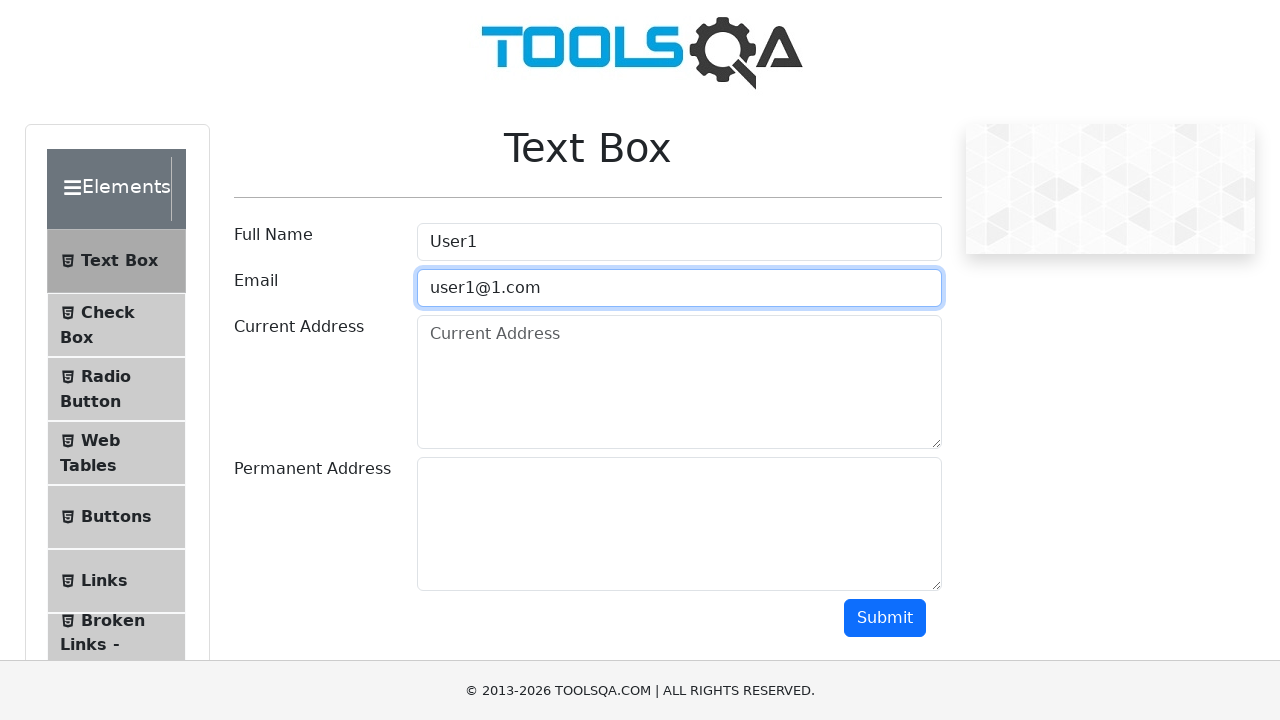

Filled in current address field with 'Moscow' on #currentAddress
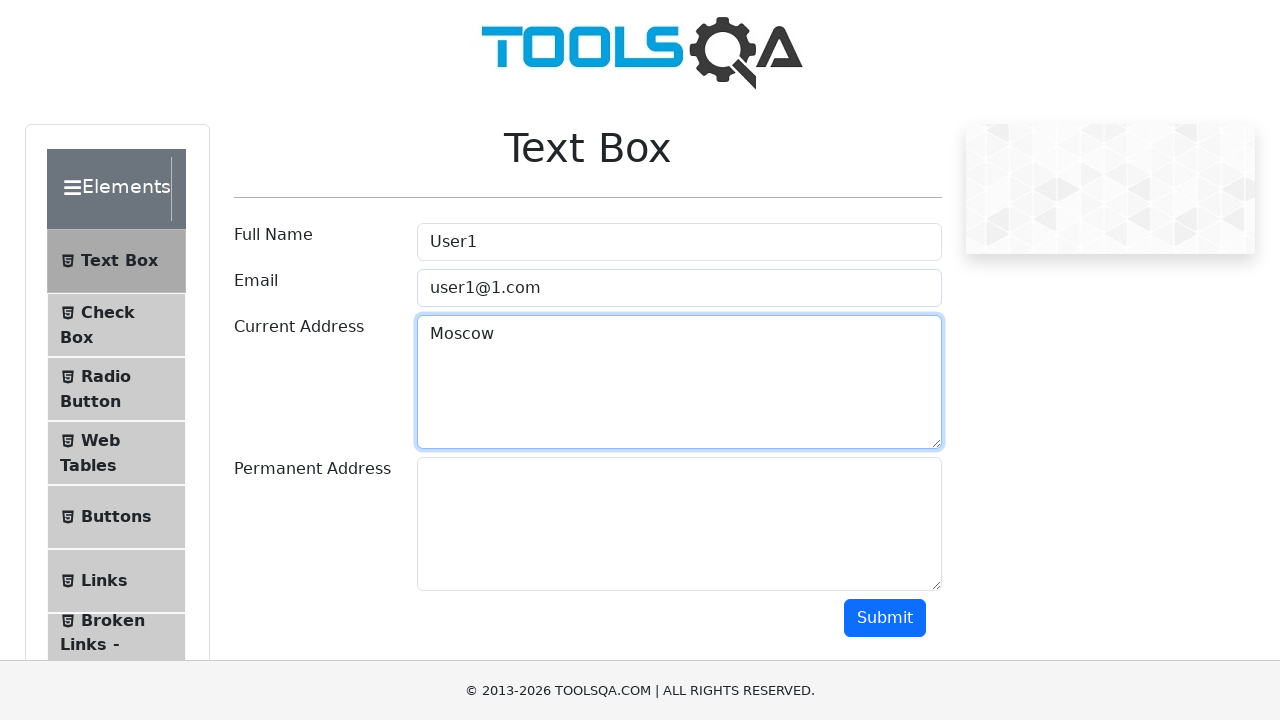

Filled in permanent address field with 'Kursk' on #permanentAddress
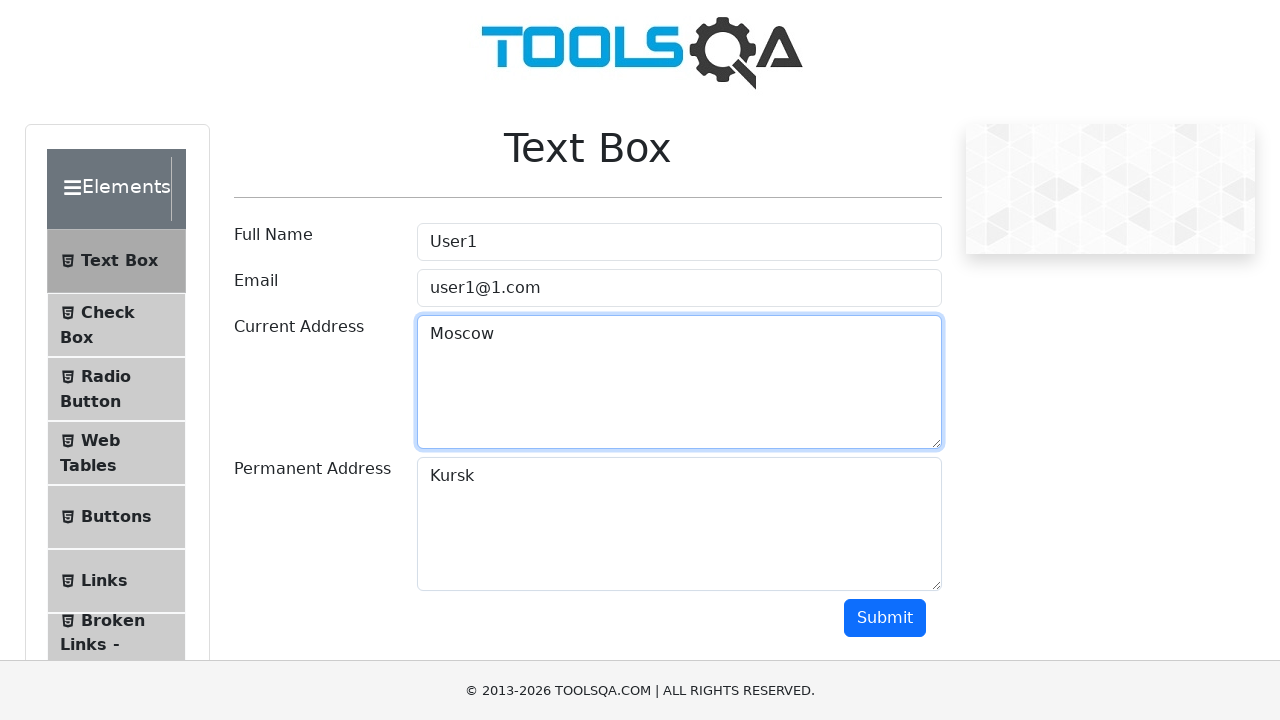

Scrolled to submit button
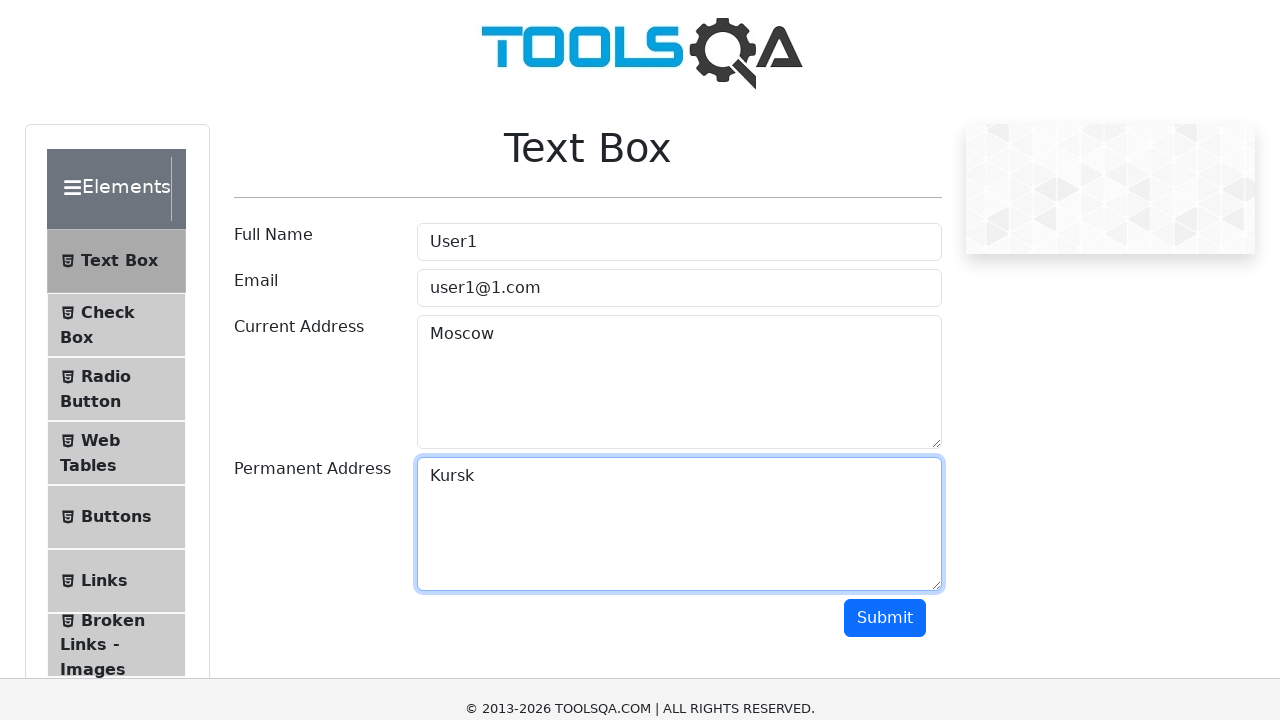

Clicked submit button to submit the form at (885, 19) on #submit
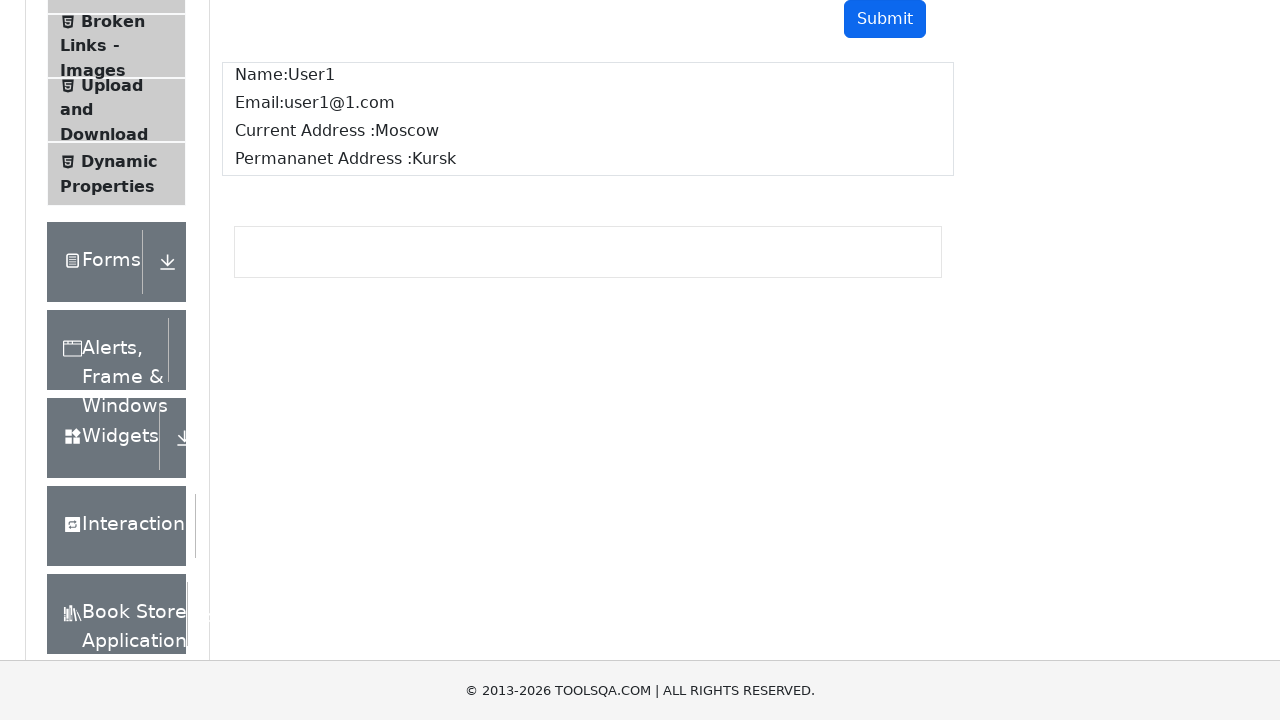

Form submission results appeared with confirmation
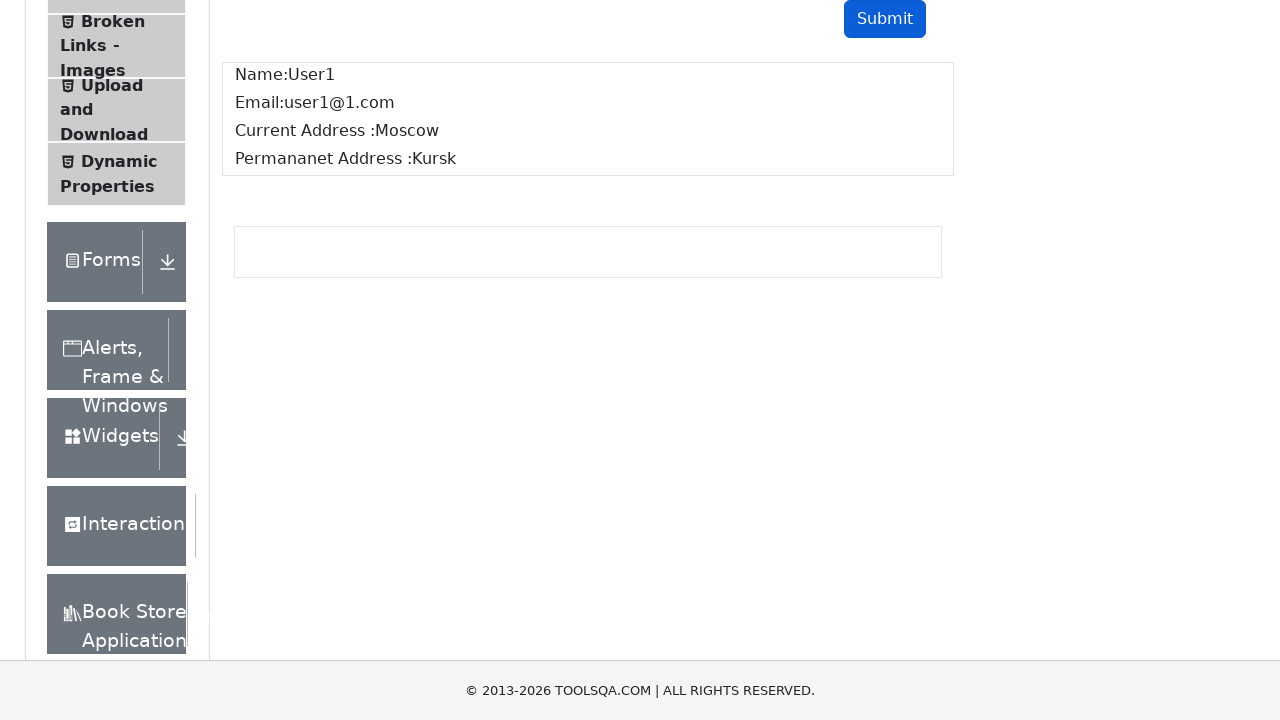

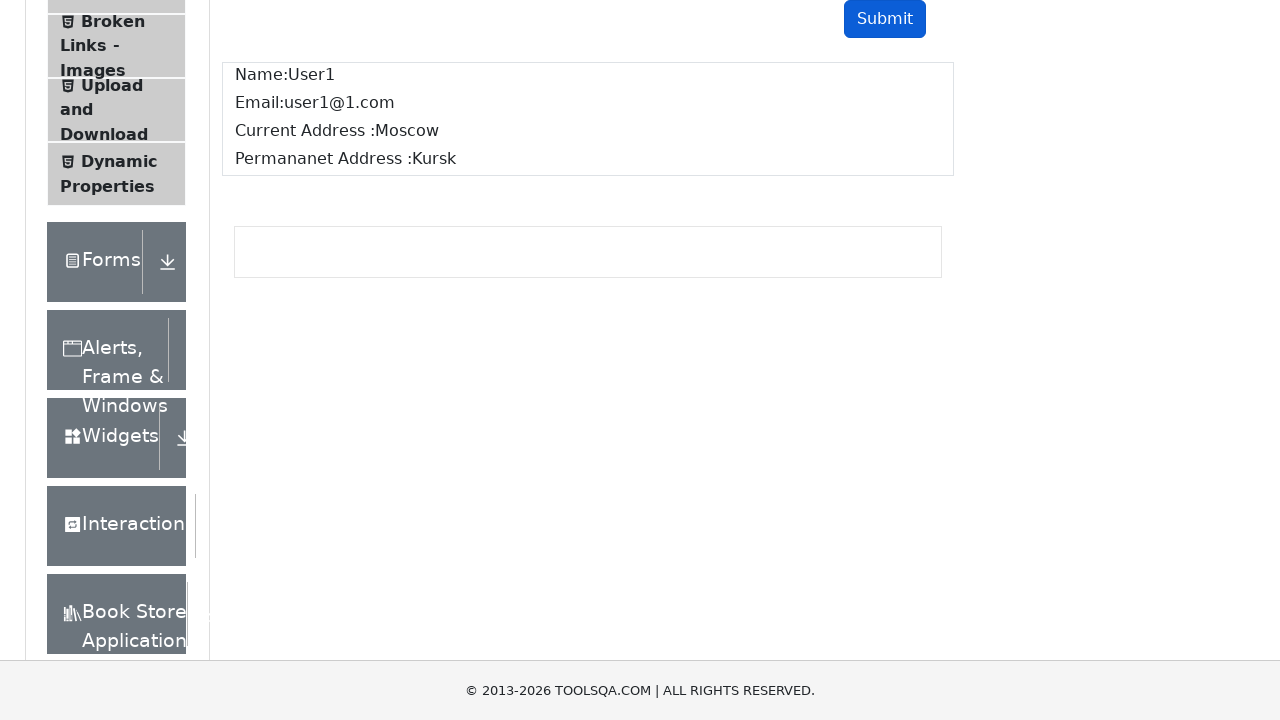